Waits for price to reach $100, books an item, solves a math problem, and submits the answer

Starting URL: http://suninjuly.github.io/explicit_wait2.html

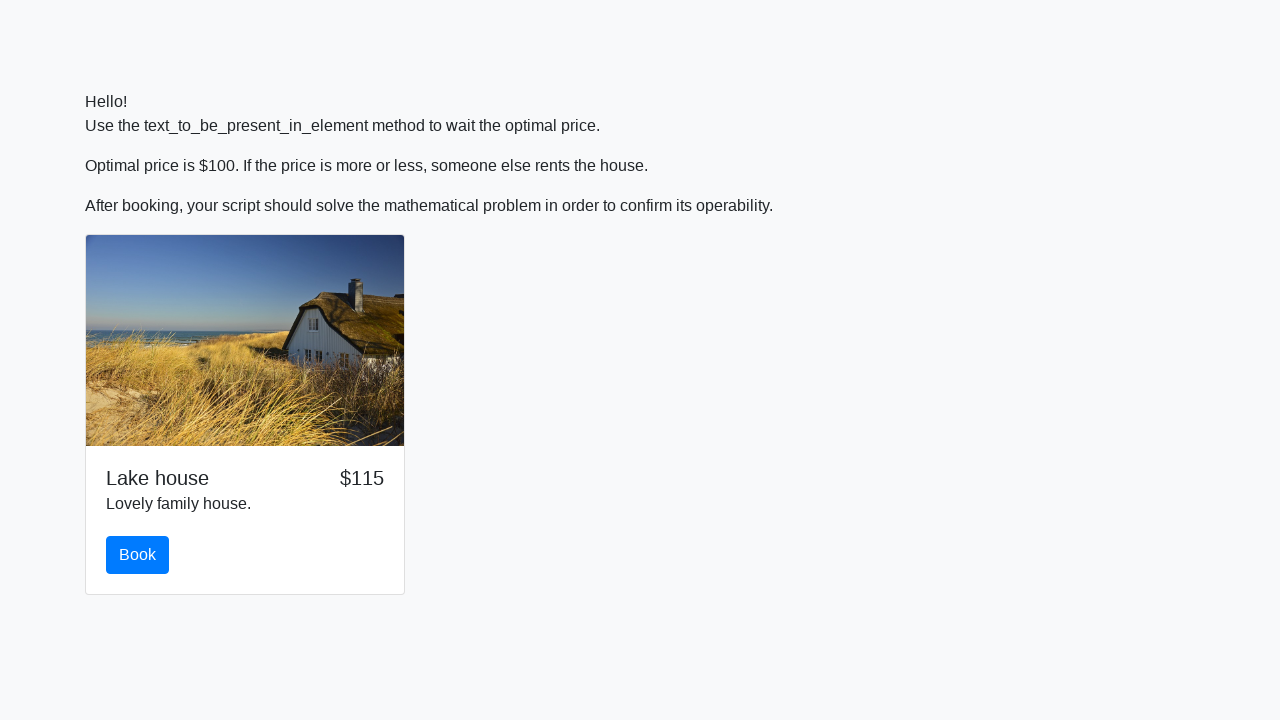

Waited for price to reach $100
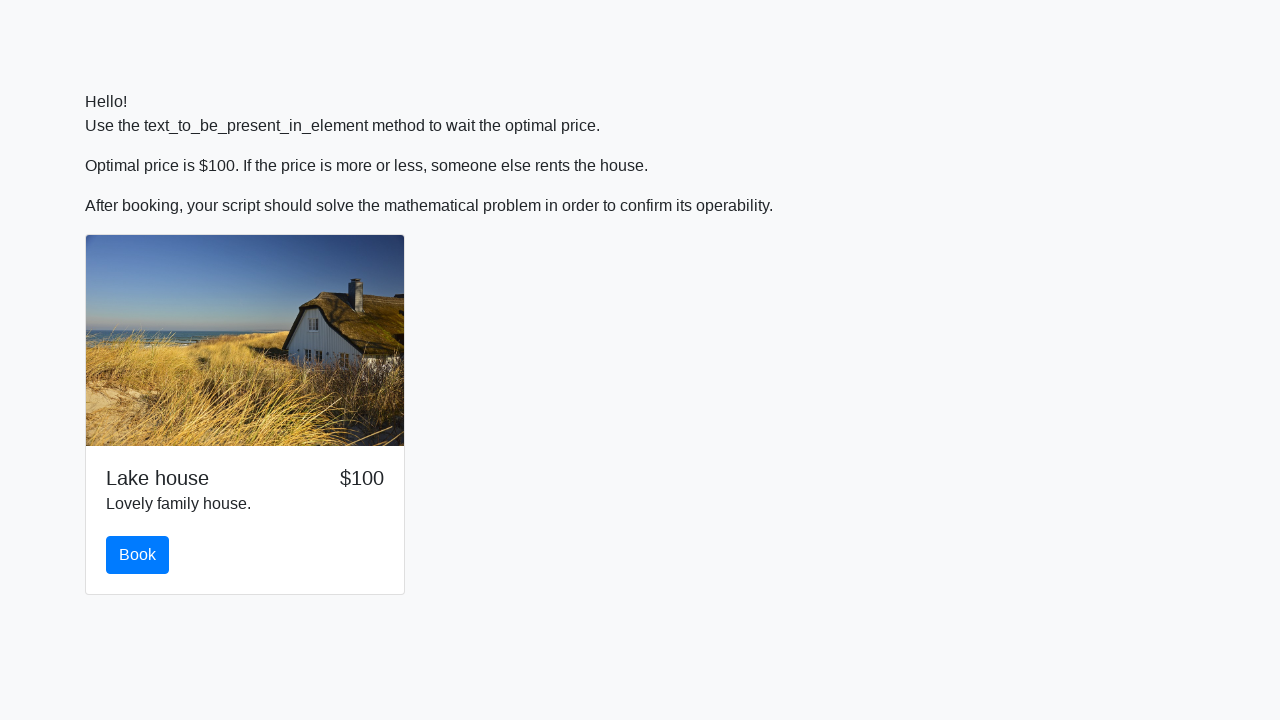

Clicked the book button at (138, 555) on #book
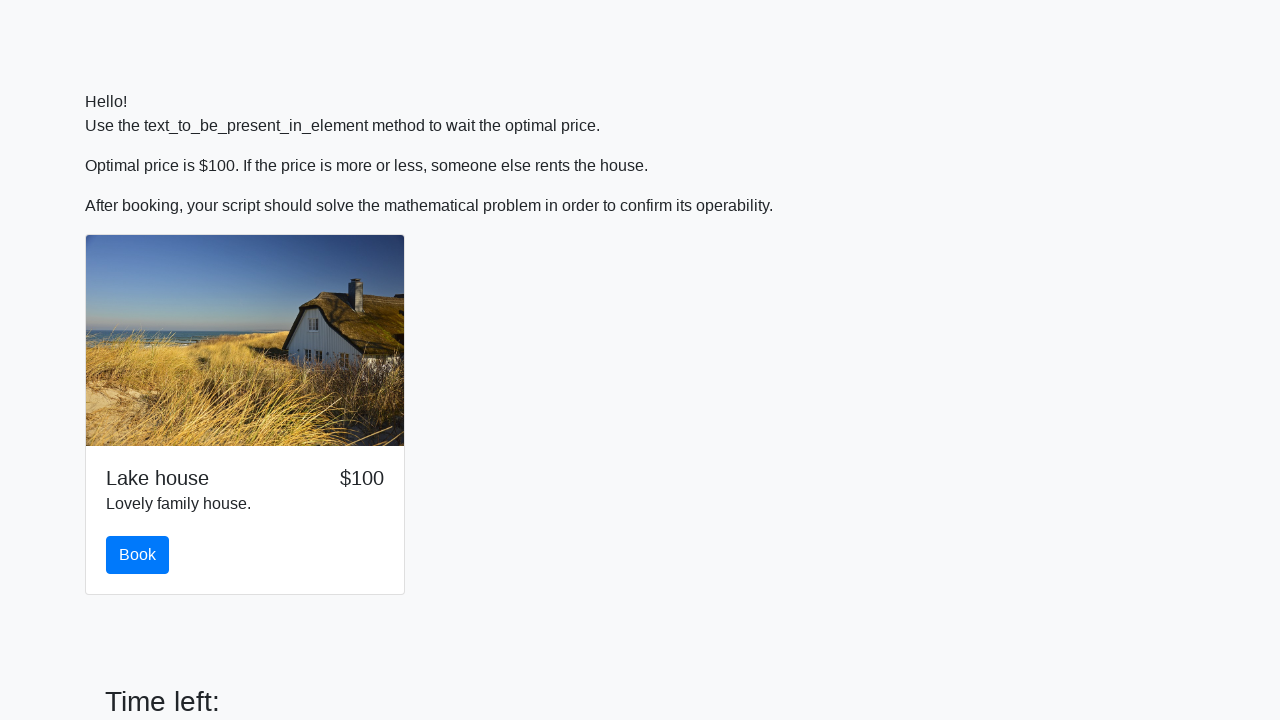

Retrieved the input value for calculation
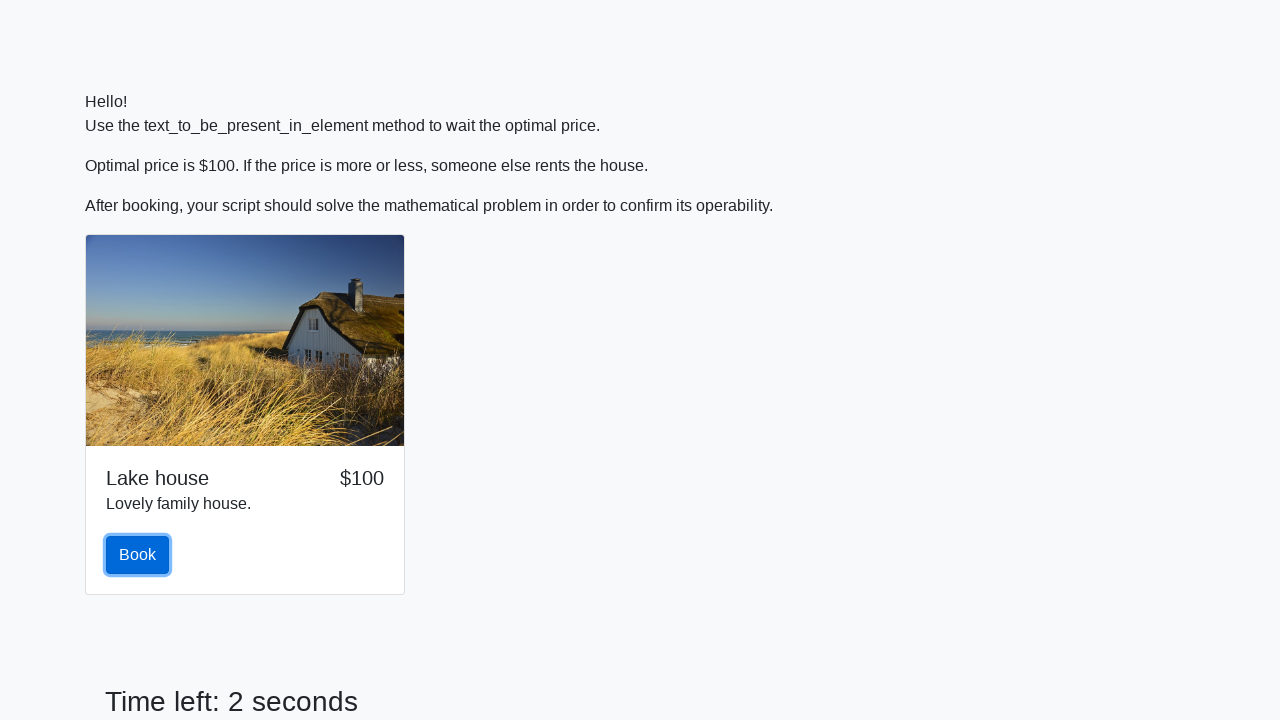

Calculated the answer using the formula: 0.8425970410740868
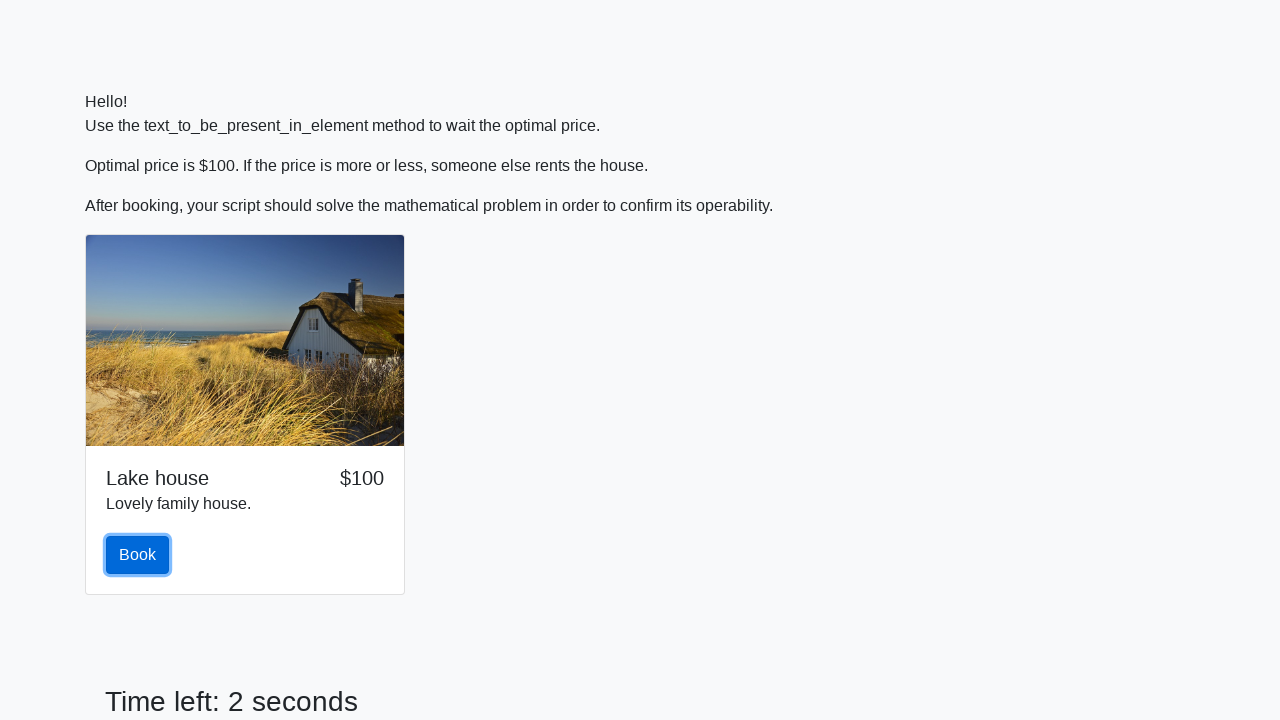

Filled in the calculated answer on #answer
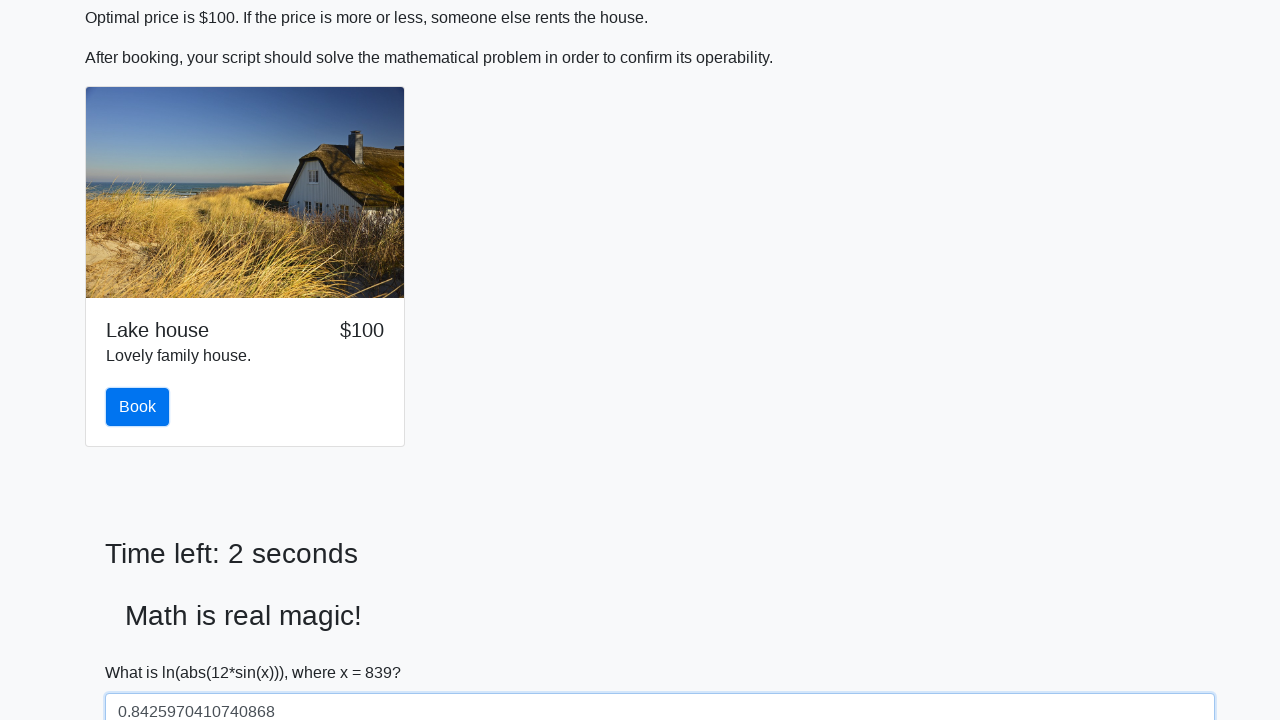

Submitted the answer at (143, 651) on #solve
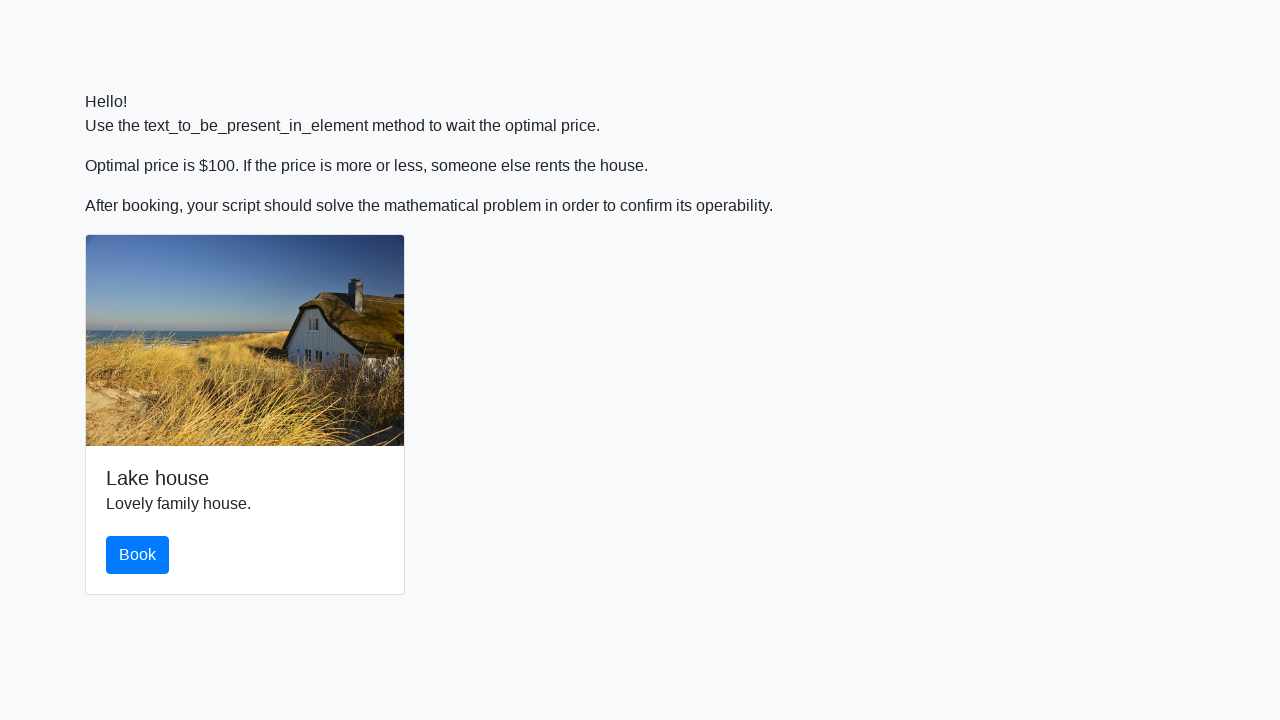

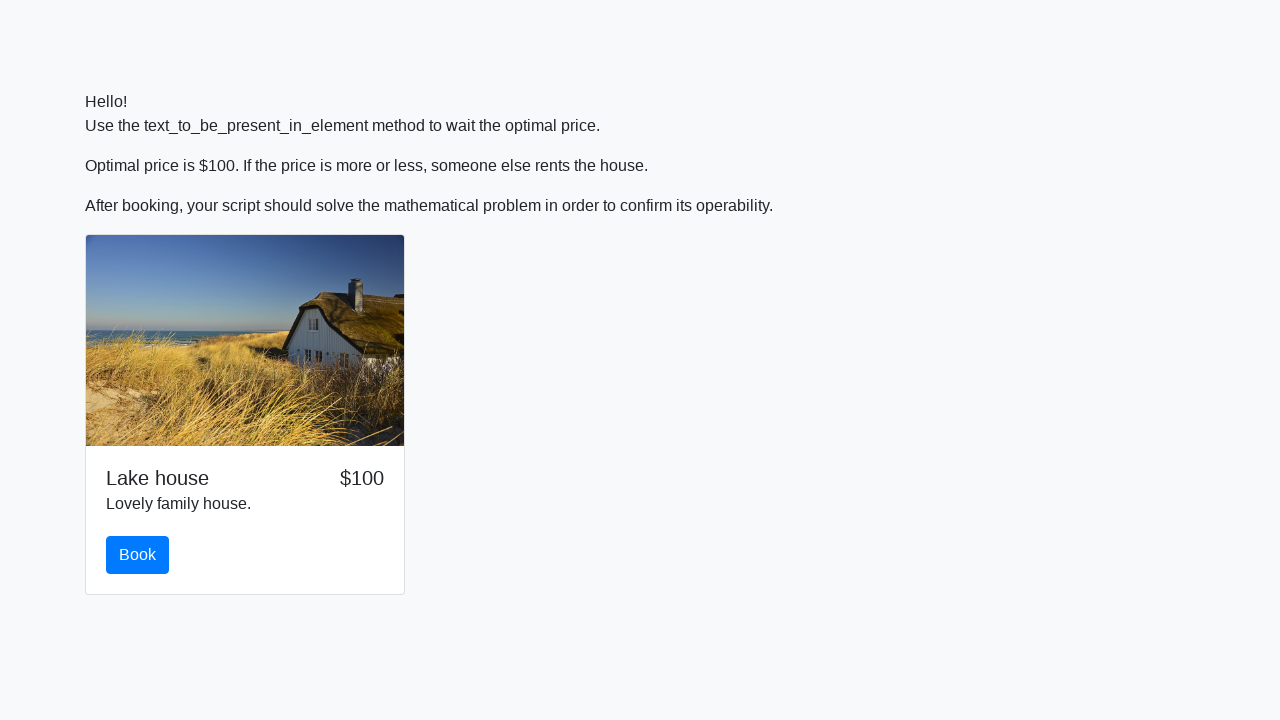